Tests product search functionality by entering "ipod Classic" in the search bar, clicking the search button, and verifying the search results page loads with matching products.

Starting URL: https://ecommerce-playground.lambdatest.io/index.php?route=common/home

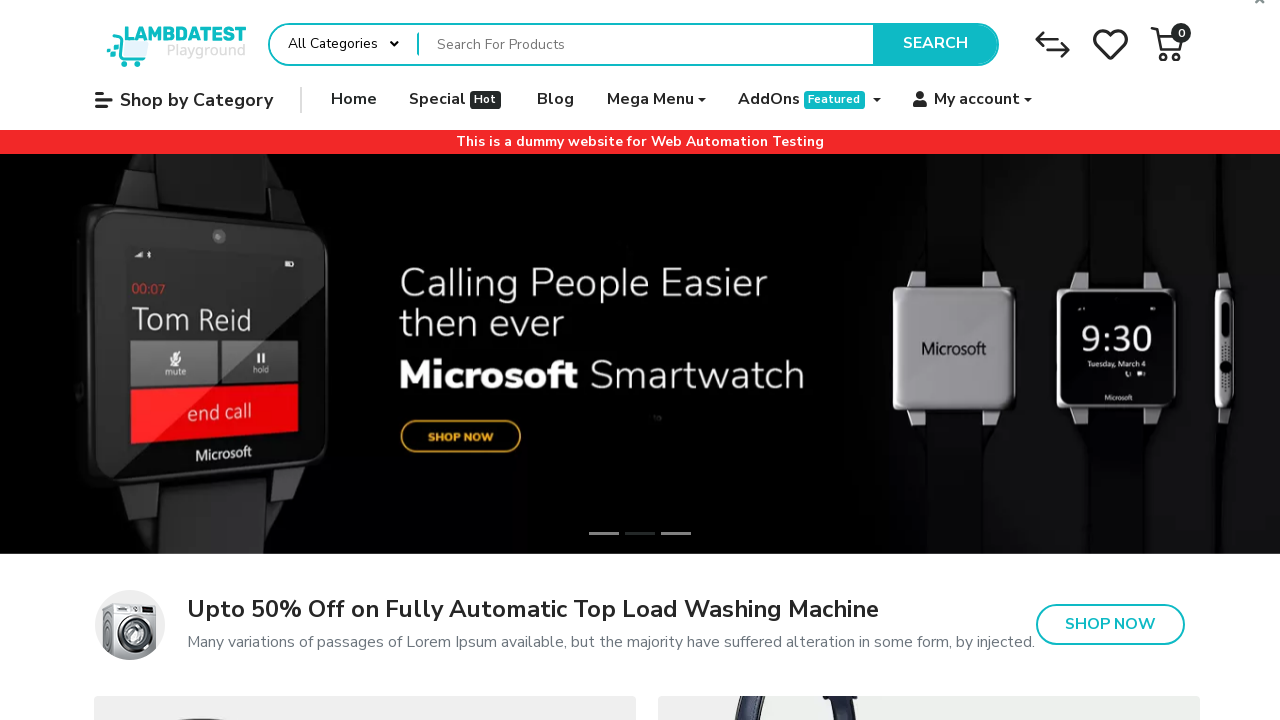

Filled search bar with 'ipod Classic' on input[name='search']
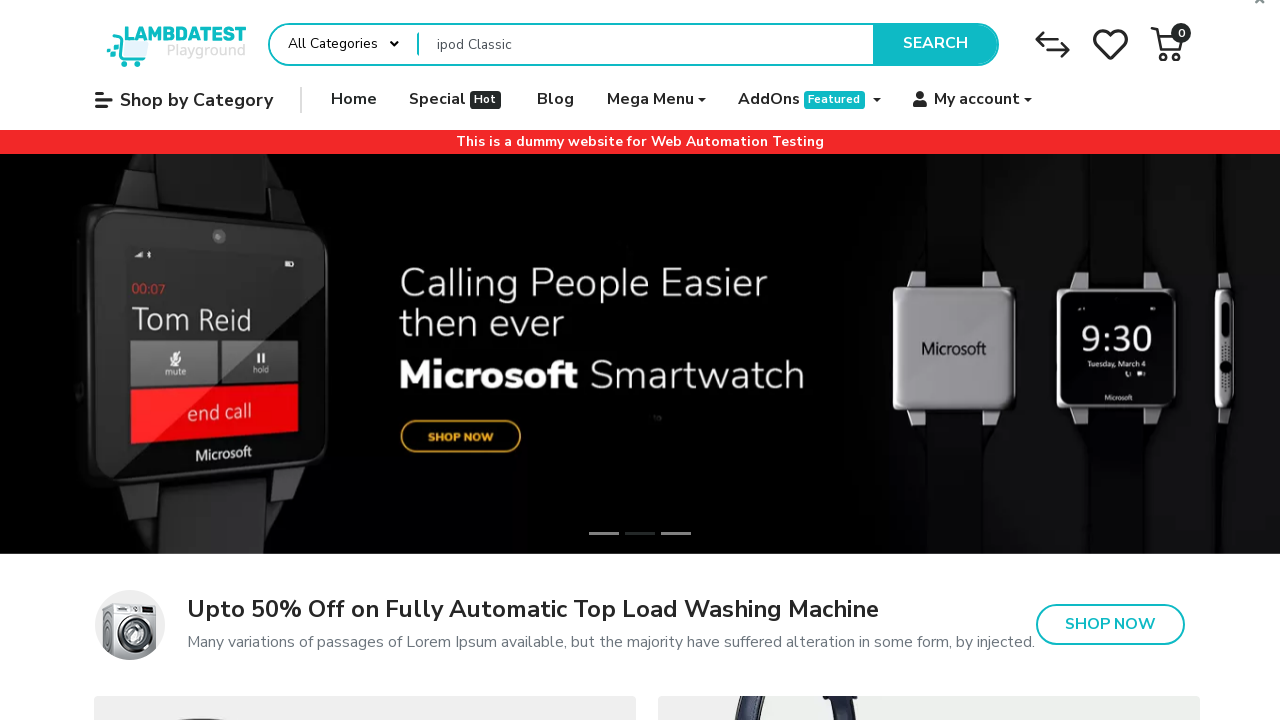

Clicked the Search button at (935, 44) on button:has-text('Search')
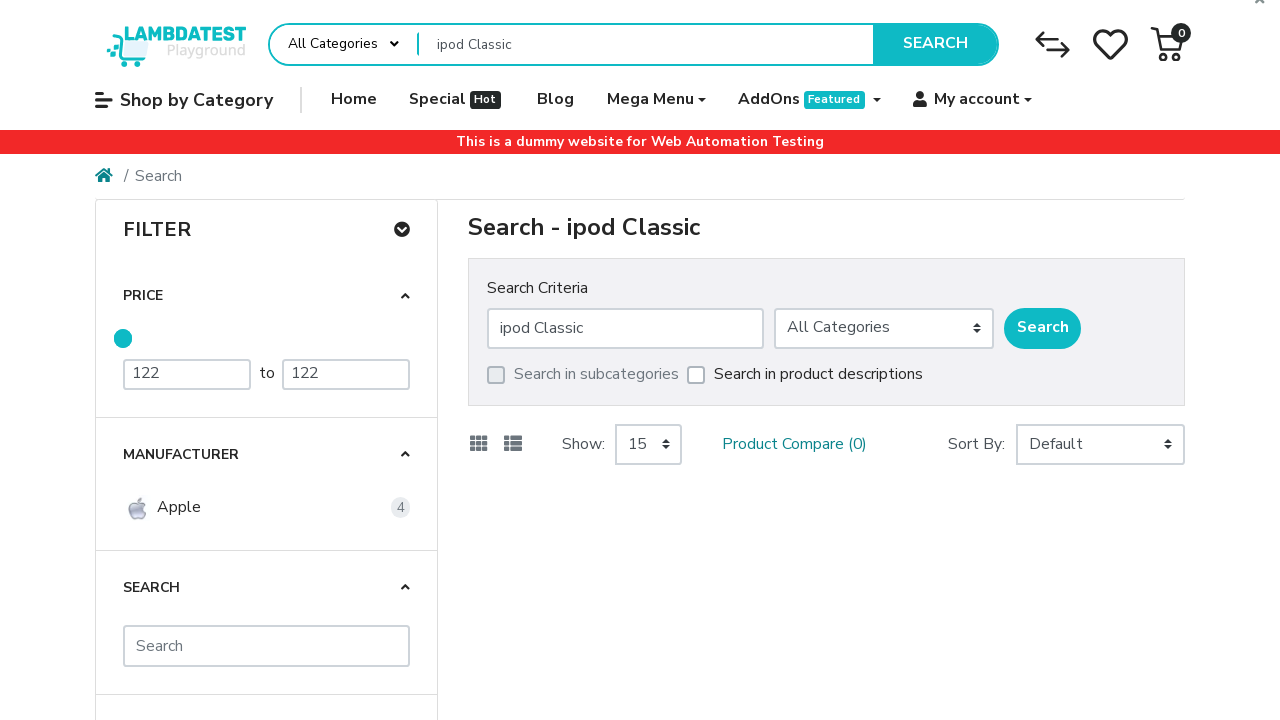

Search results page loaded with 'Search - ipod Classic' header
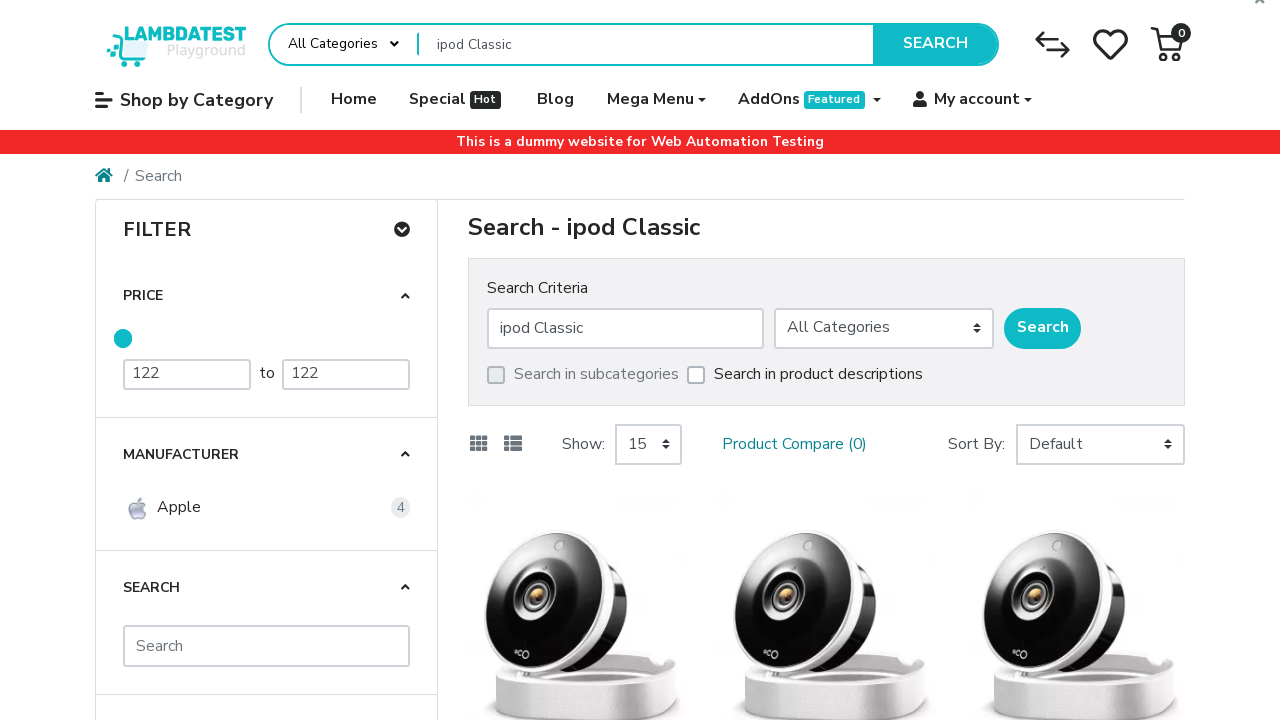

Verified iPod Classic product appears in search results
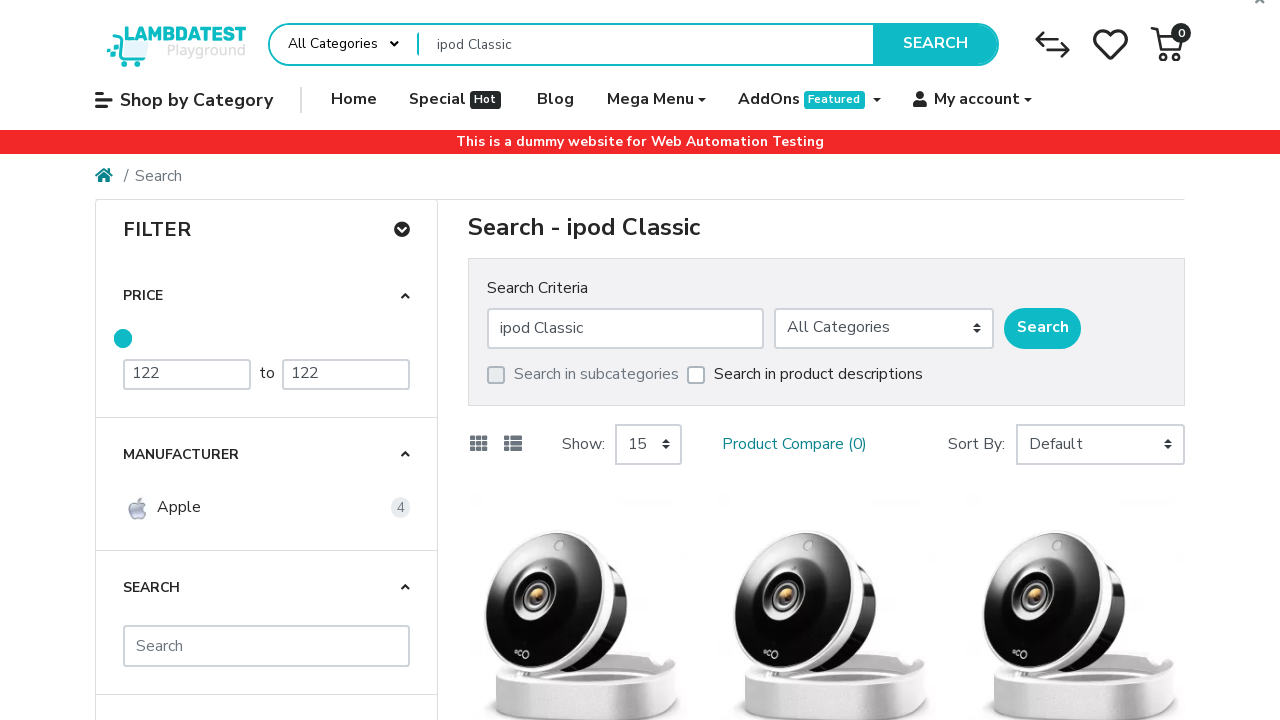

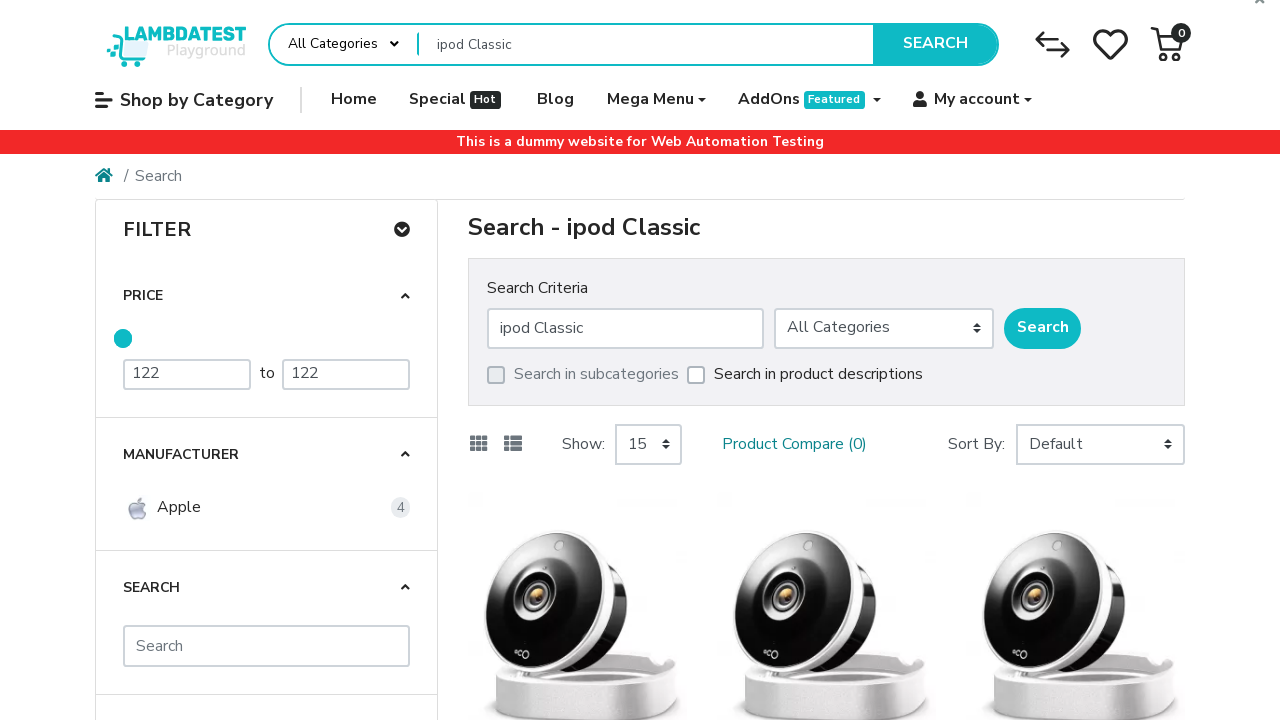